Navigates to Freshworks website and extracts all link texts from the page, filtering out empty link texts

Starting URL: https://www.freshworks.com/

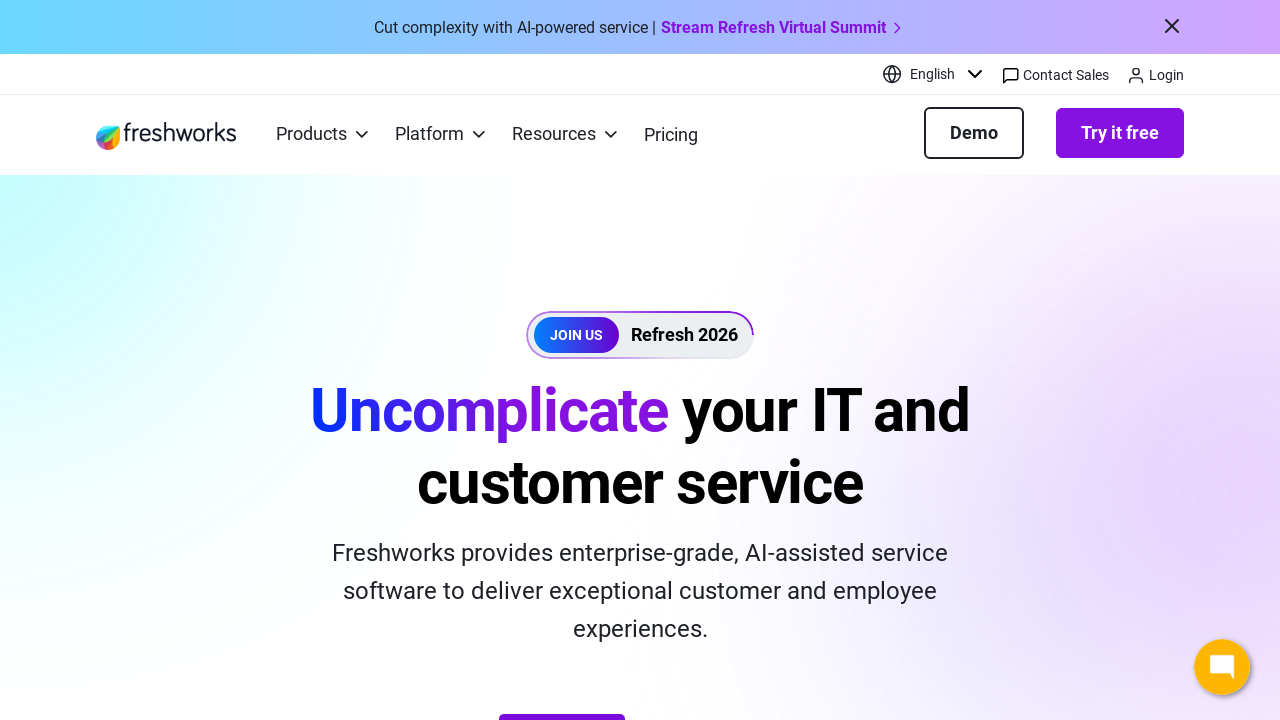

Navigated to library app at https://library-app.firebaseapp.com
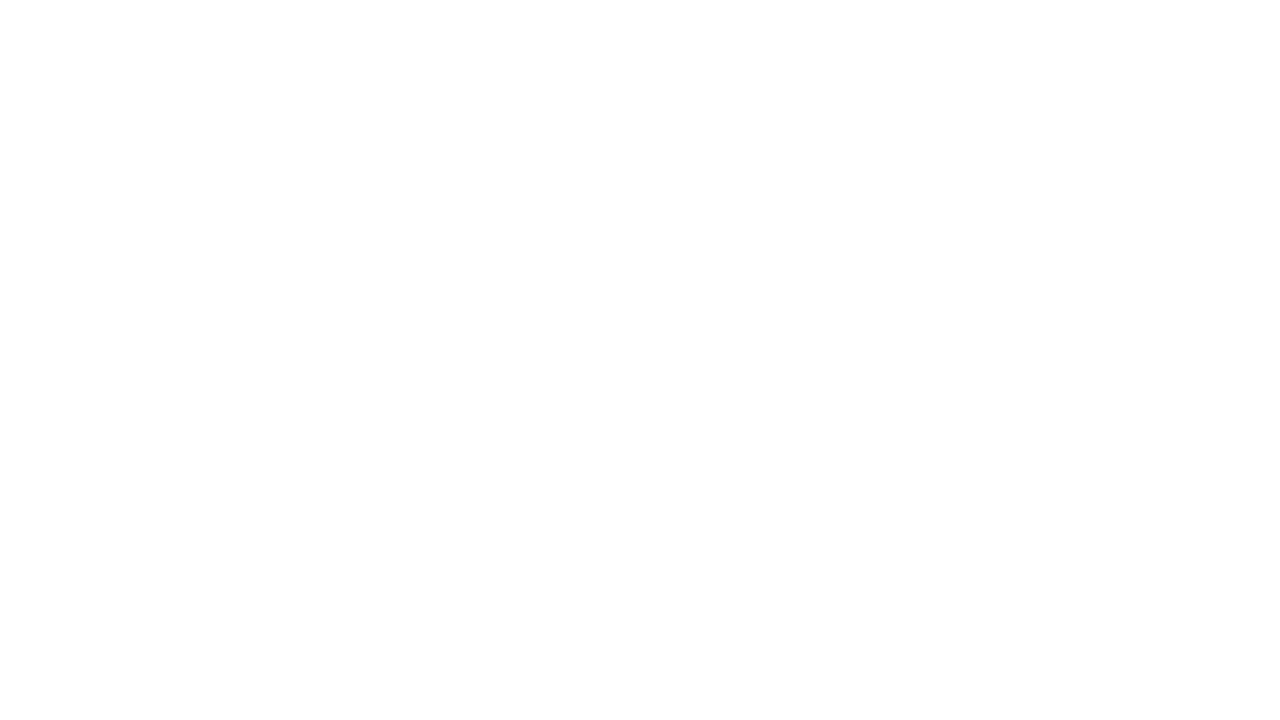

Input field loaded and verified to exist
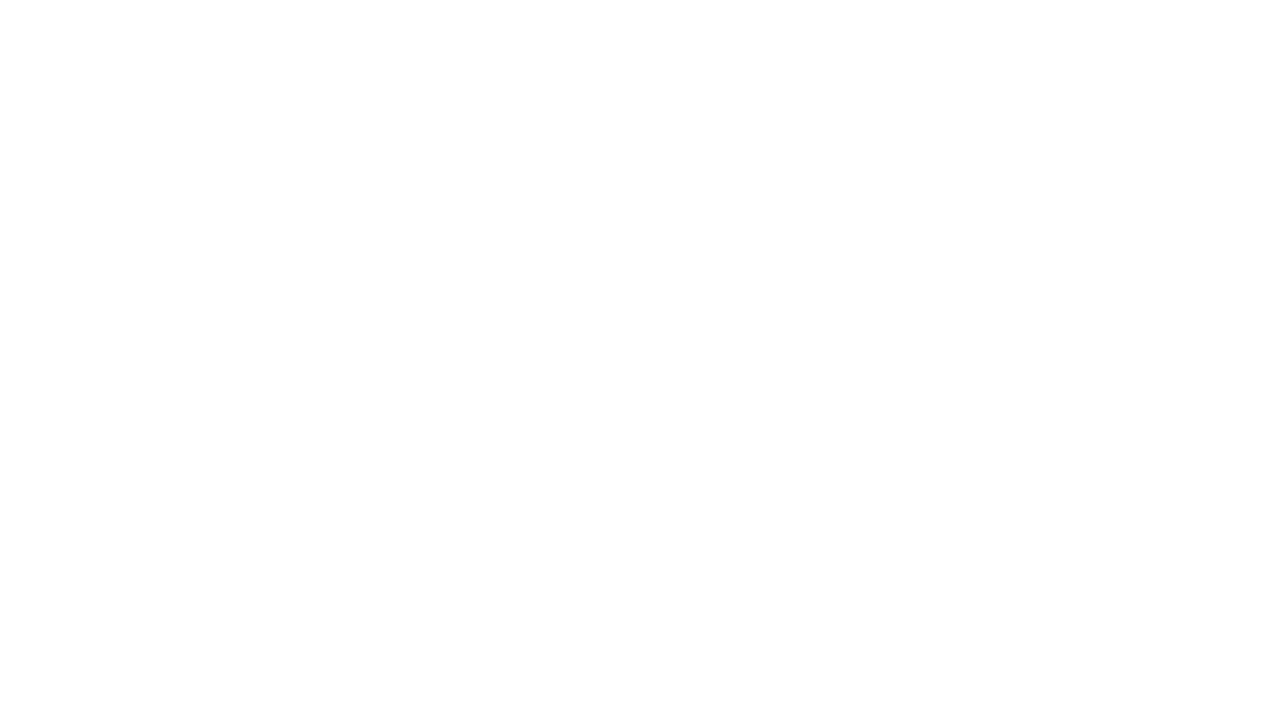

Retrieved button text: '
        Request invitation
      '
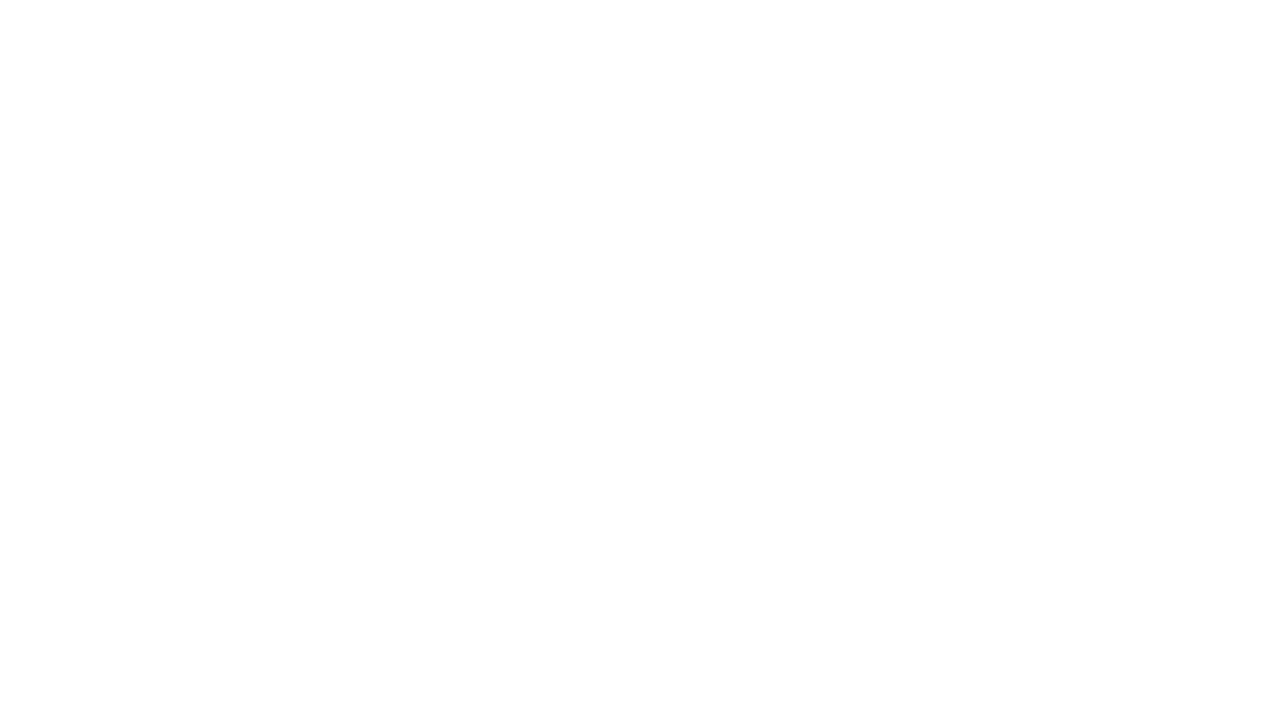

Retrieved all navigation links from navbar
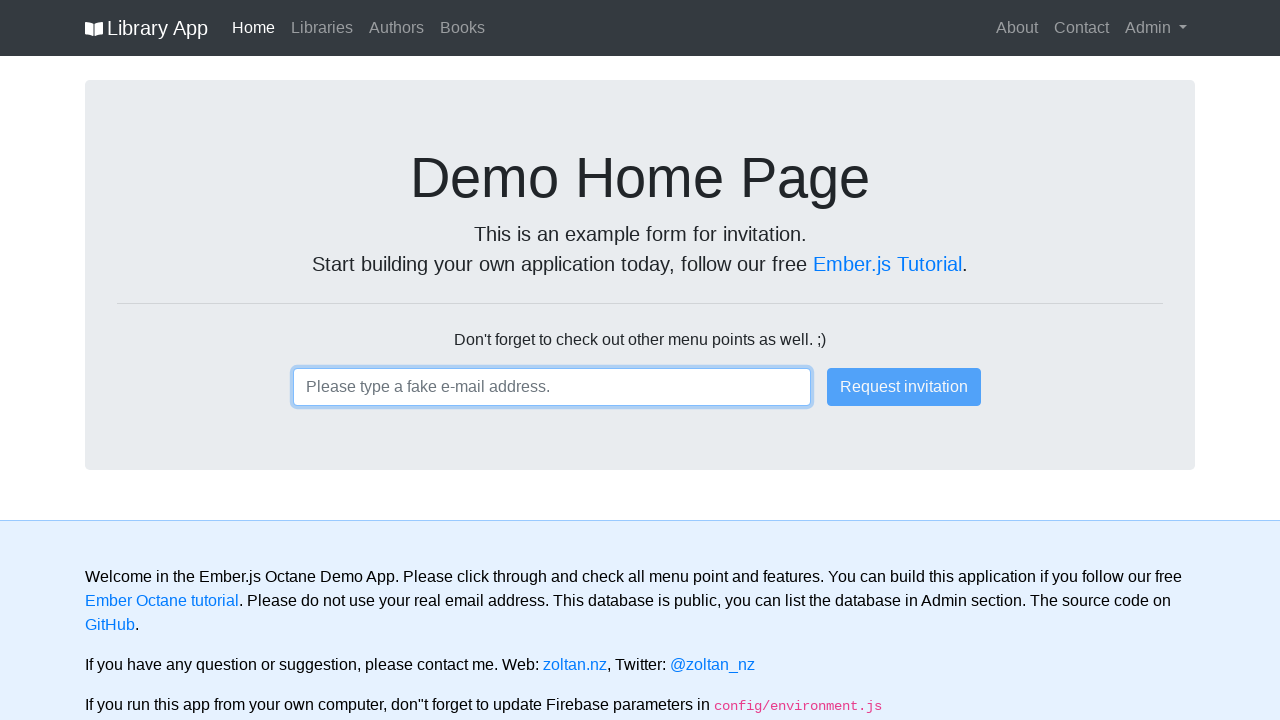

Navigation link text: '
  
            Home
          
'
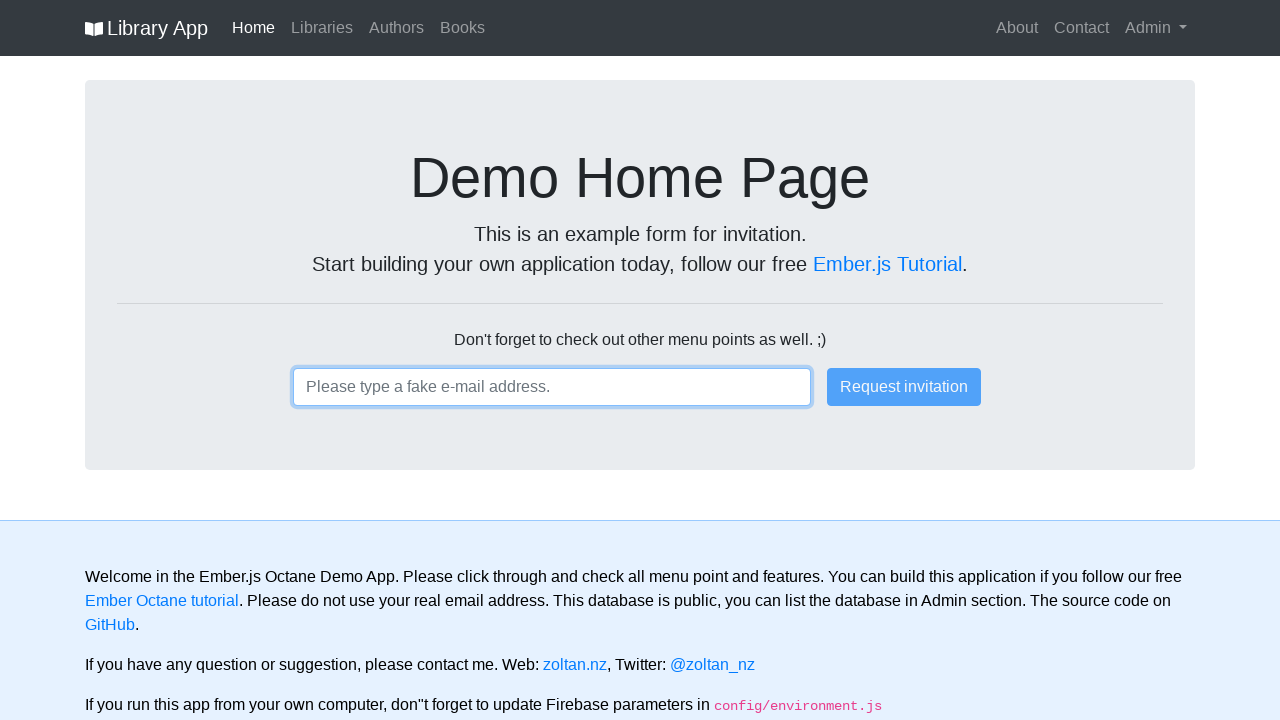

Navigation link text: '
  
            Libraries
          
'
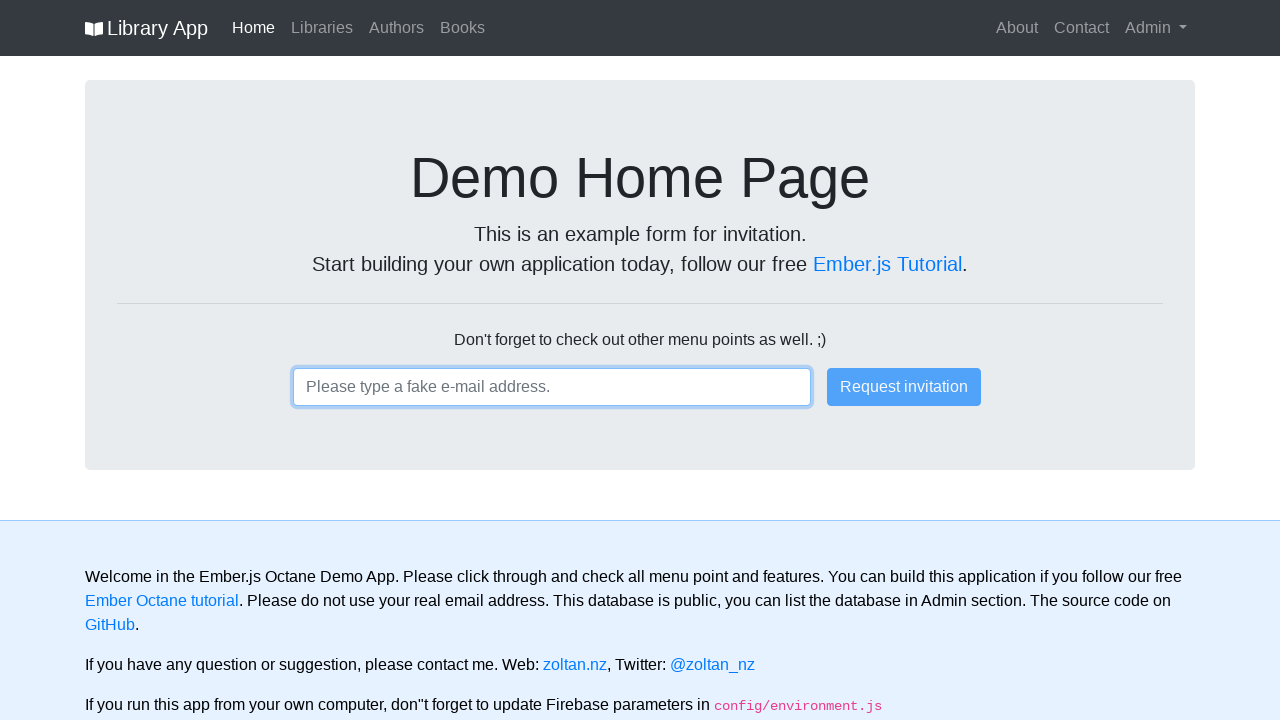

Navigation link text: '
  
            Authors
          
'
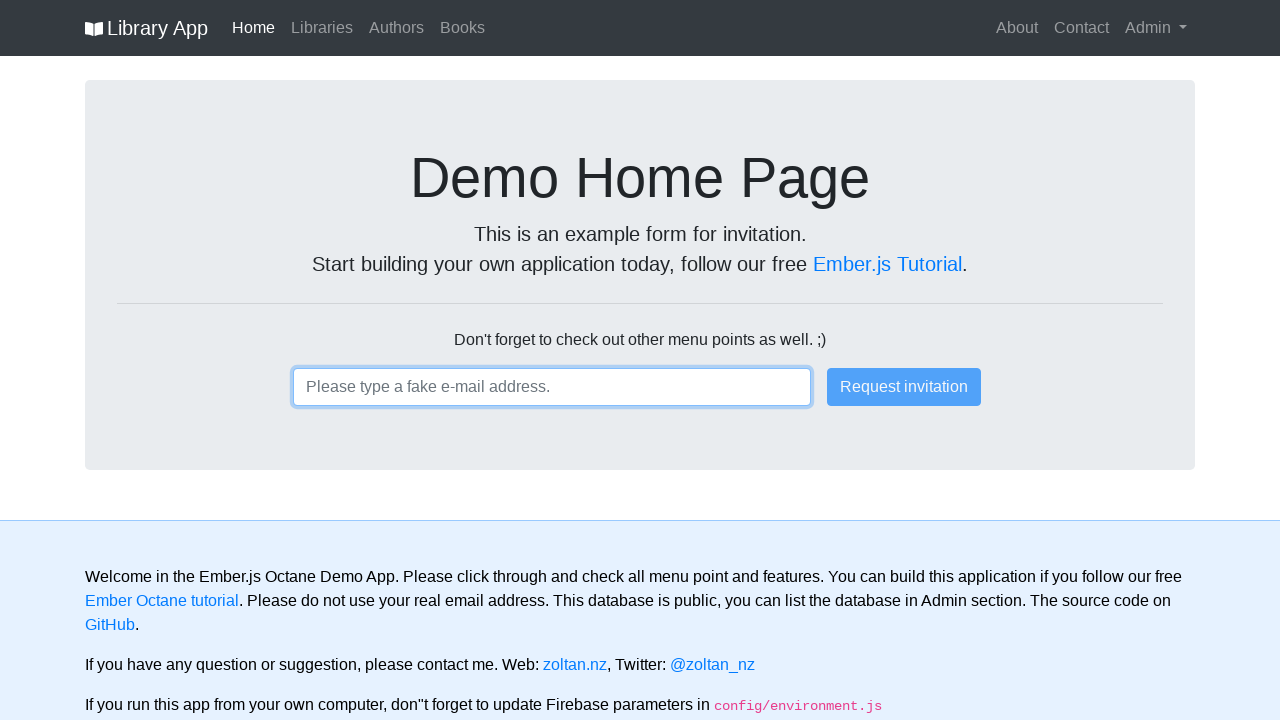

Navigation link text: '
  
            Books
          
'
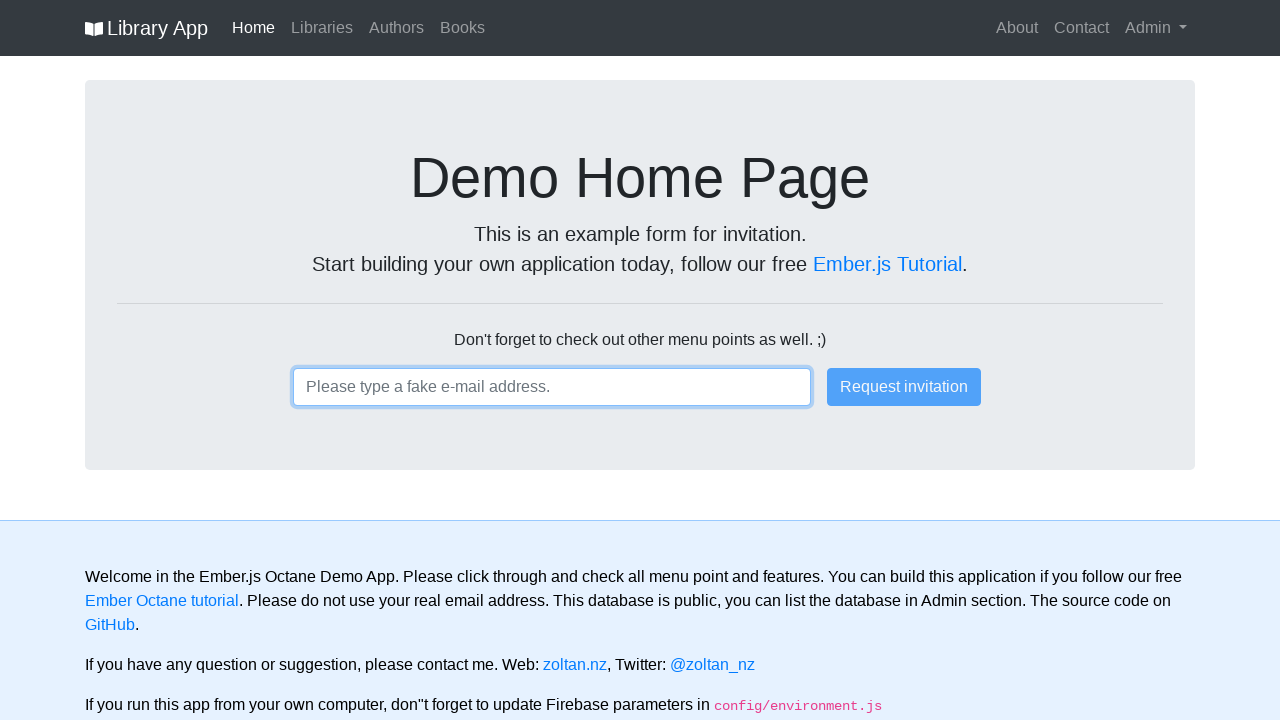

Navigation link text: '
  
            About
          
'
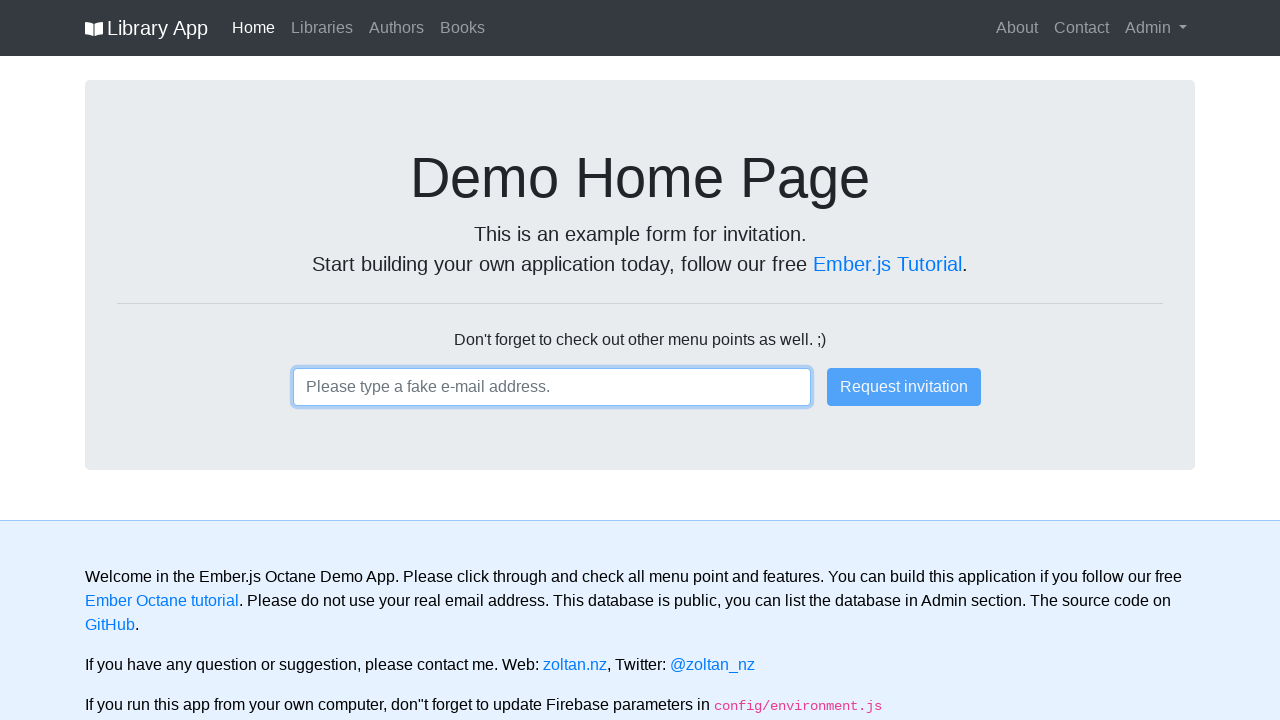

Navigation link text: '
  
            Contact
          
'
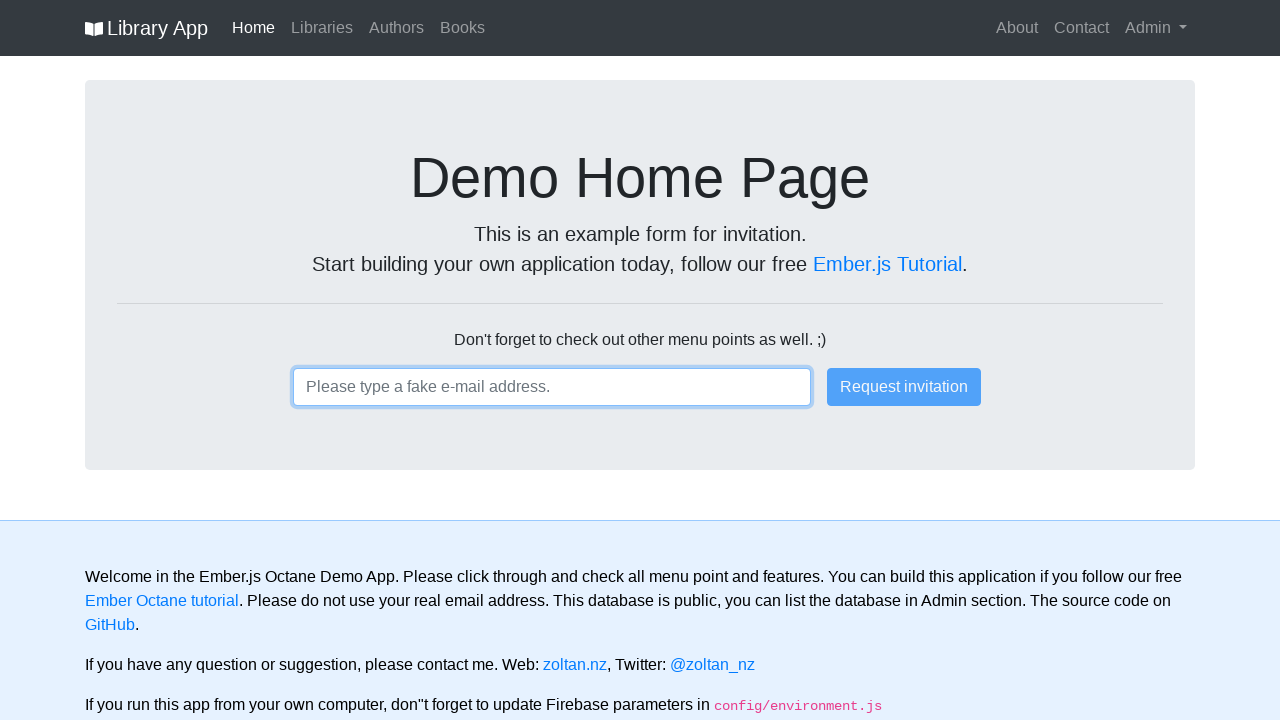

Navigation link text: '
    
            
  Admin 

            
          

  '
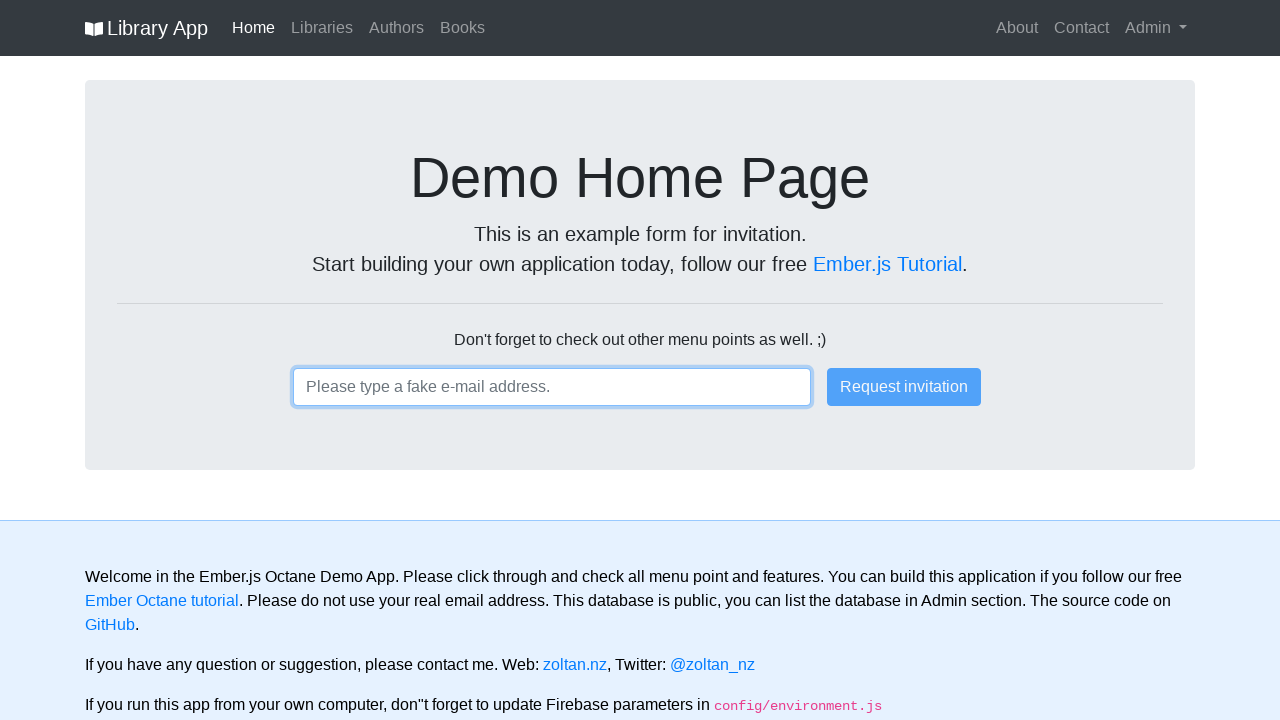

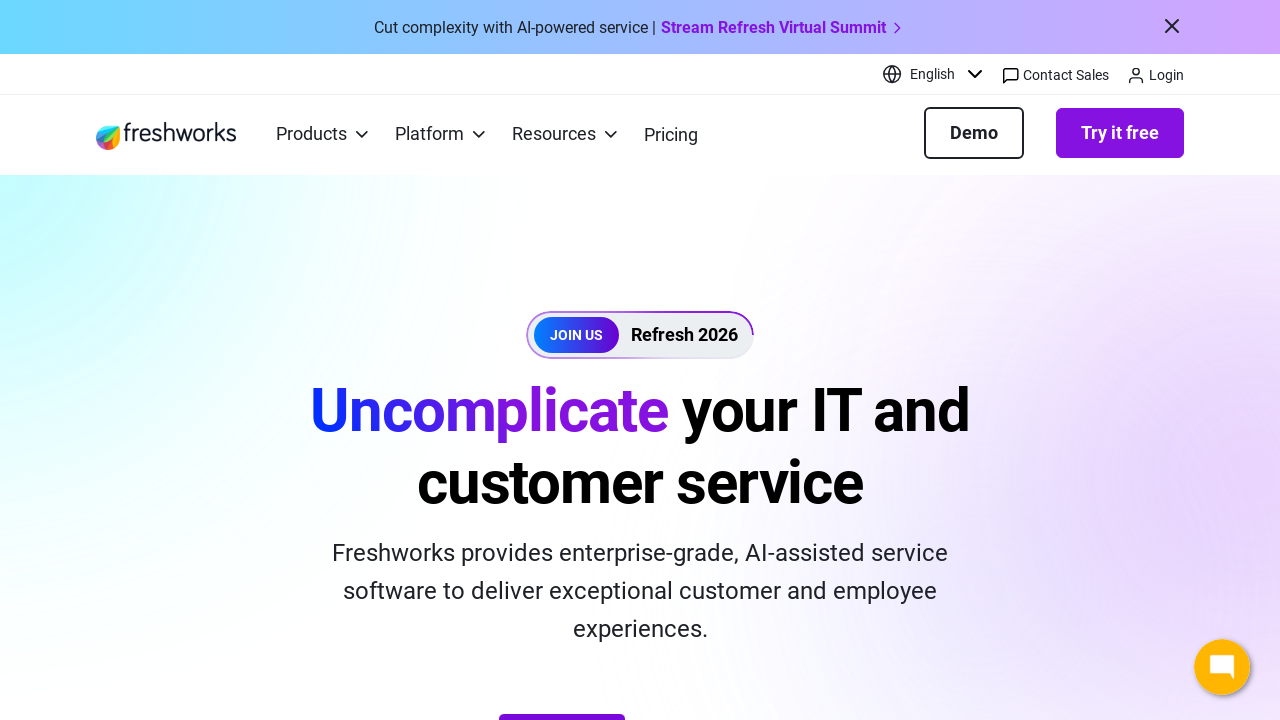